Opens YouTube homepage and maximizes the browser window to full screen.

Starting URL: https://www.youtube.com/

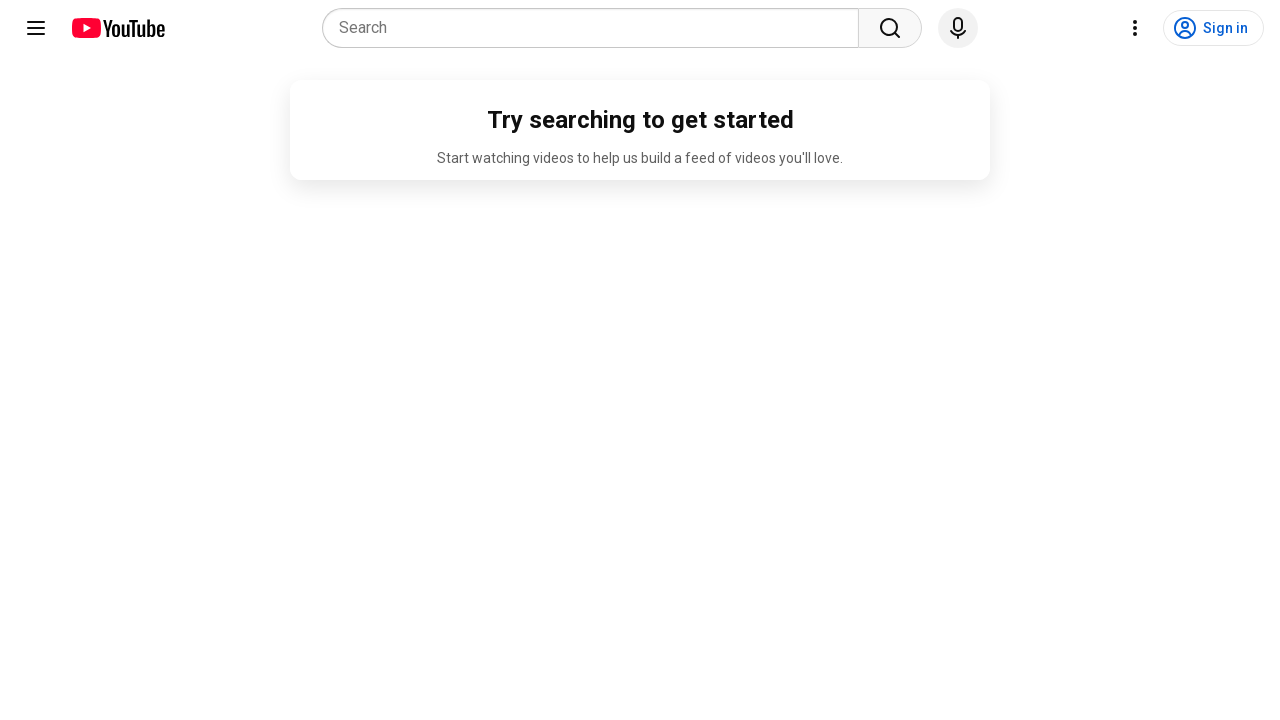

Set viewport size to 1920x1080 to maximize browser window
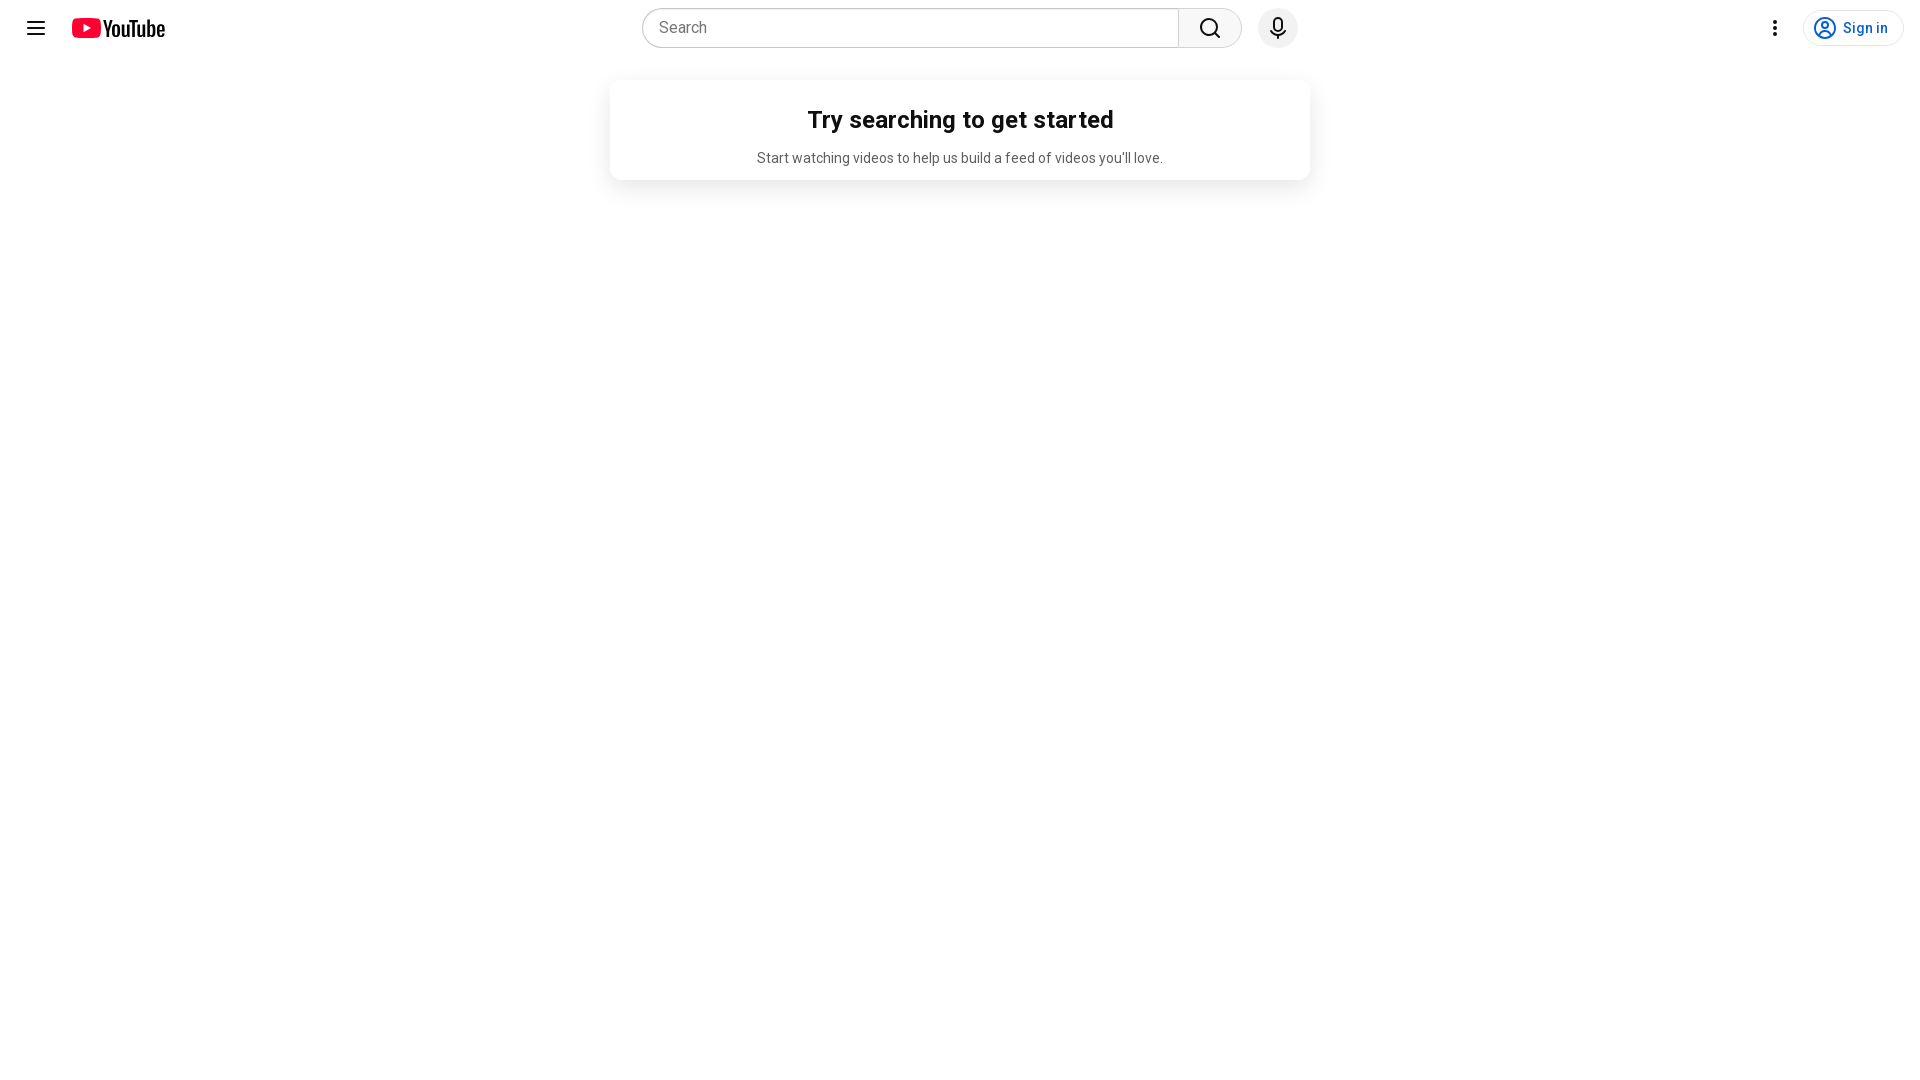

YouTube homepage loaded (domcontentloaded state reached)
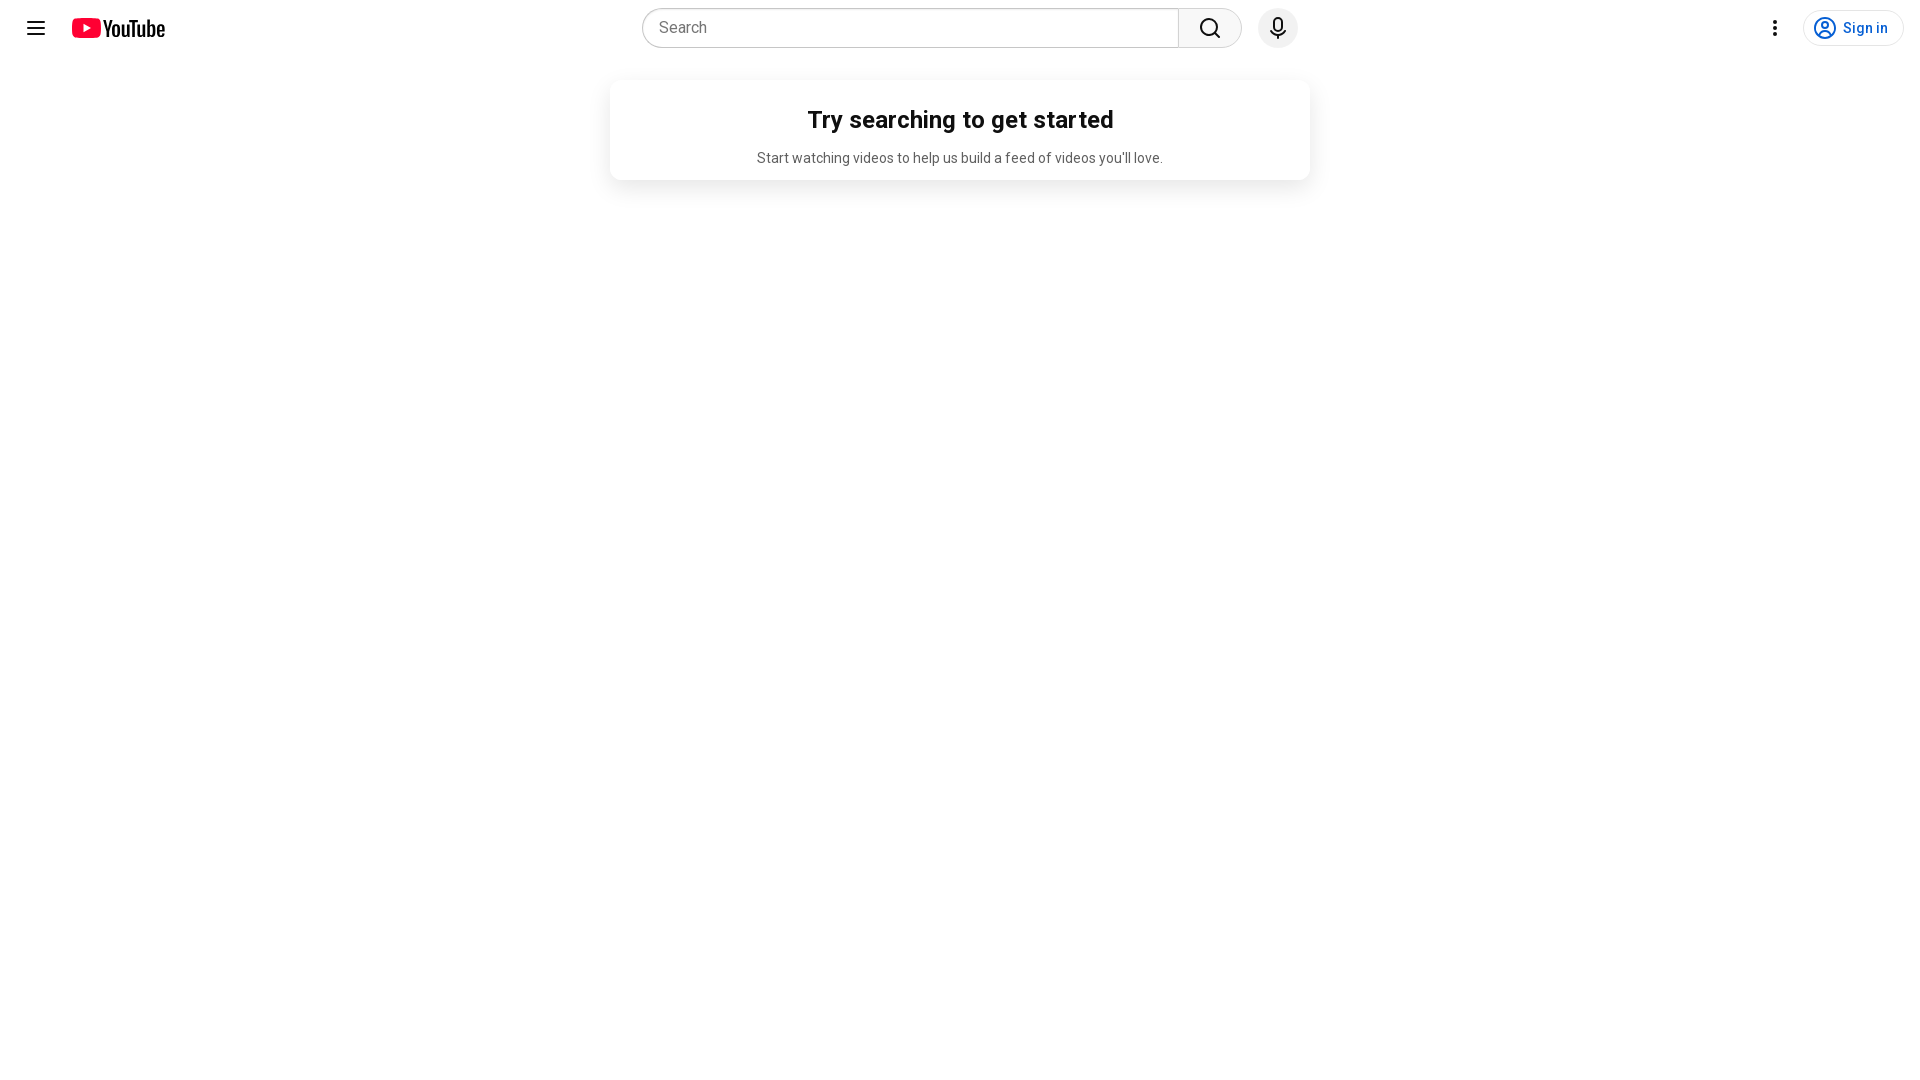

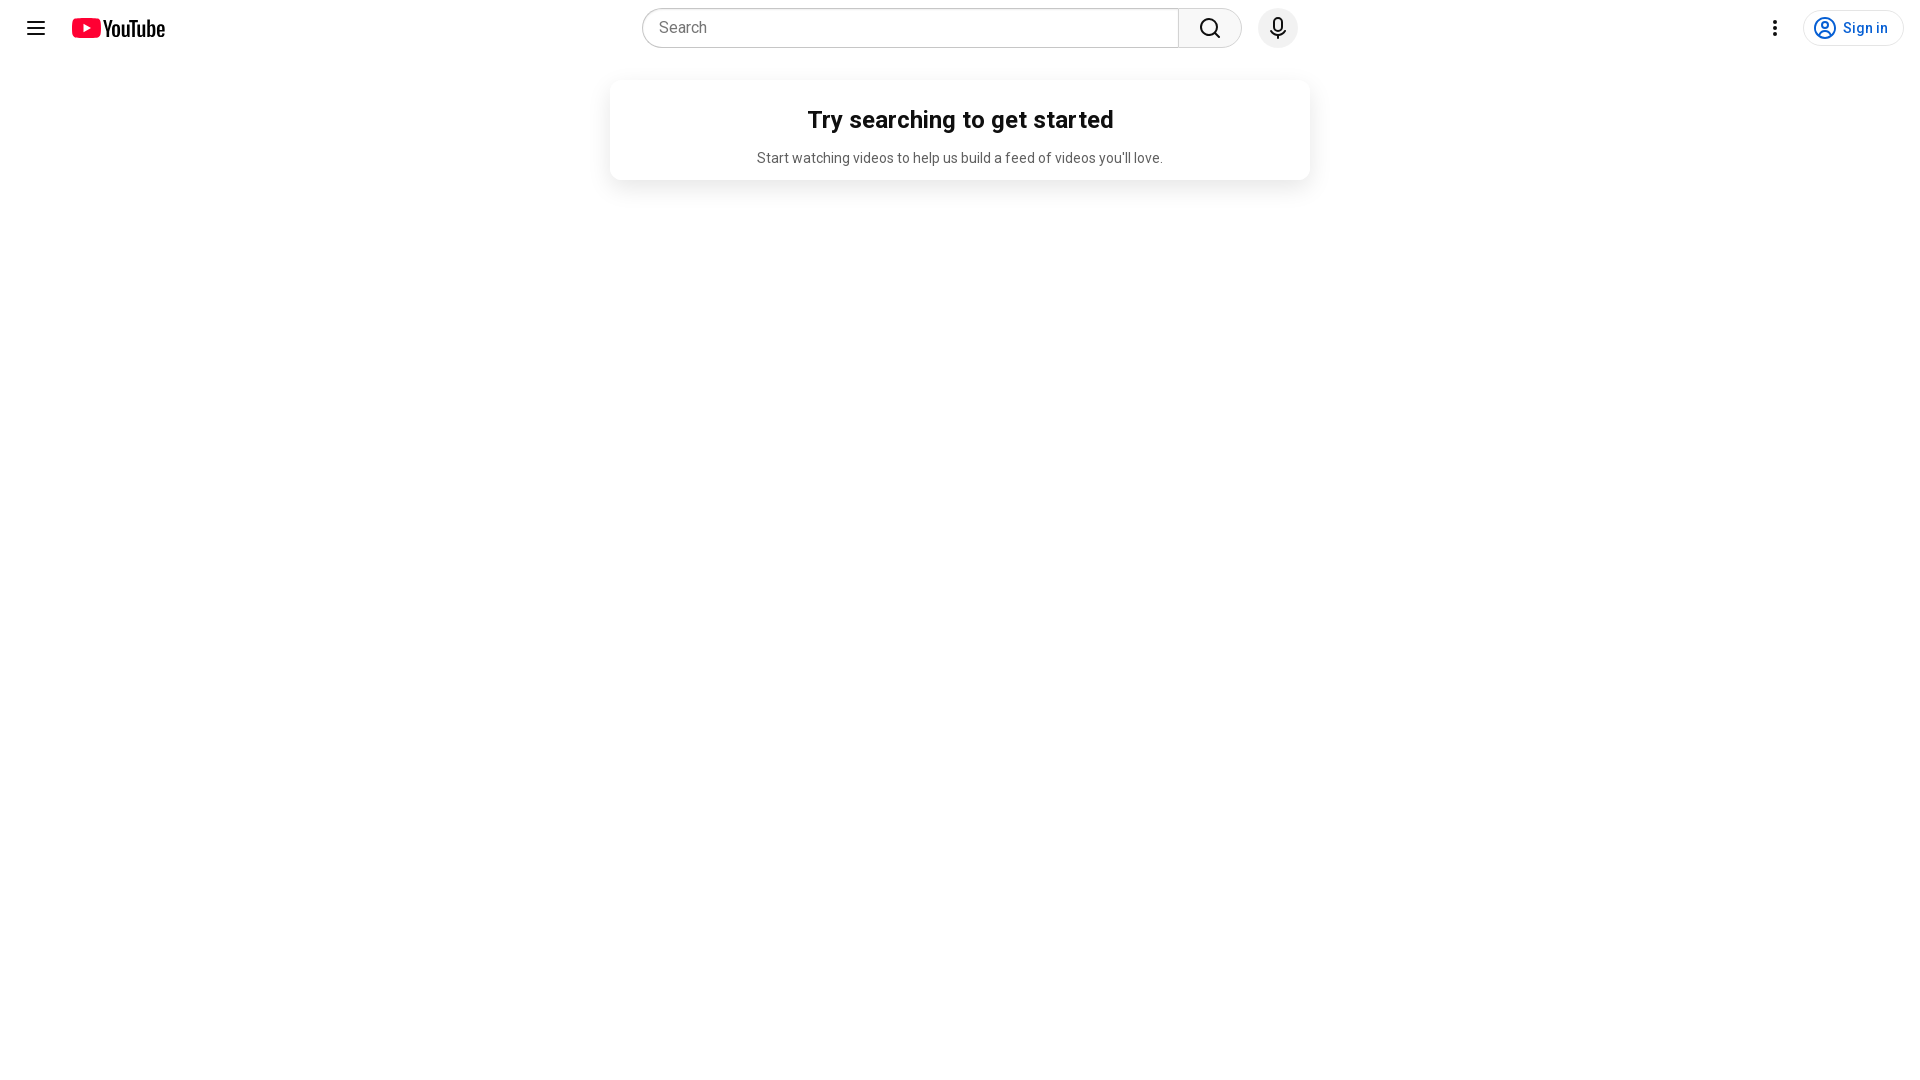